Tests clicking functionality by navigating to Add/Remove Elements page and clicking the Add Element button (duplicate of Simple Click Test)

Starting URL: https://the-internet.herokuapp.com/

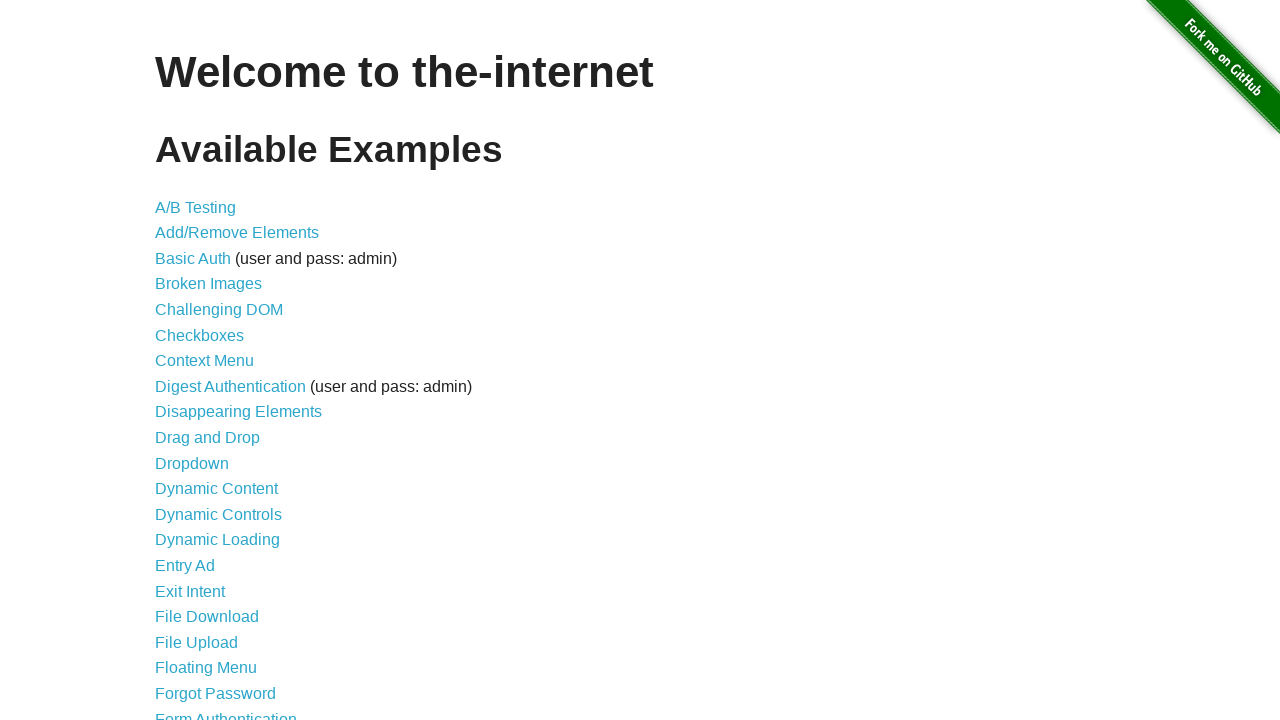

Clicked on Add/Remove Elements link to navigate to the page at (237, 233) on text=Add/Remove Elements
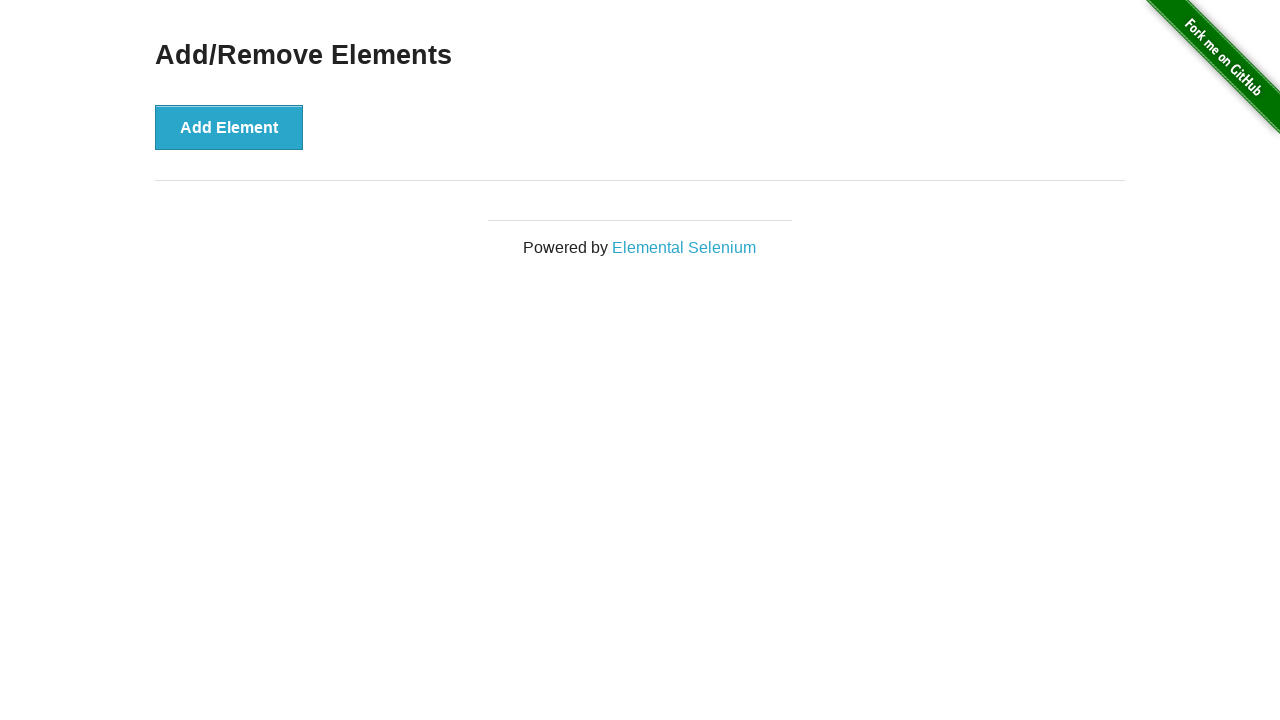

Located the Add Element button
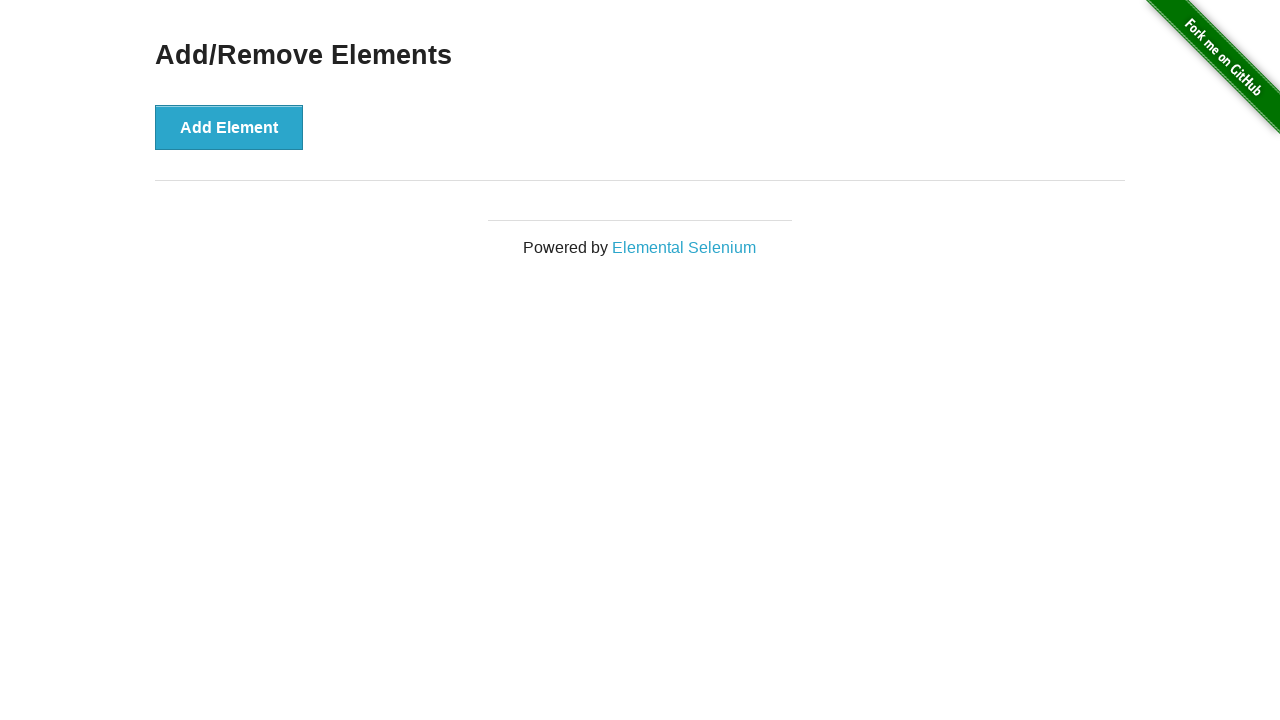

Clicked the Add Element button at (229, 127) on text=Add Element
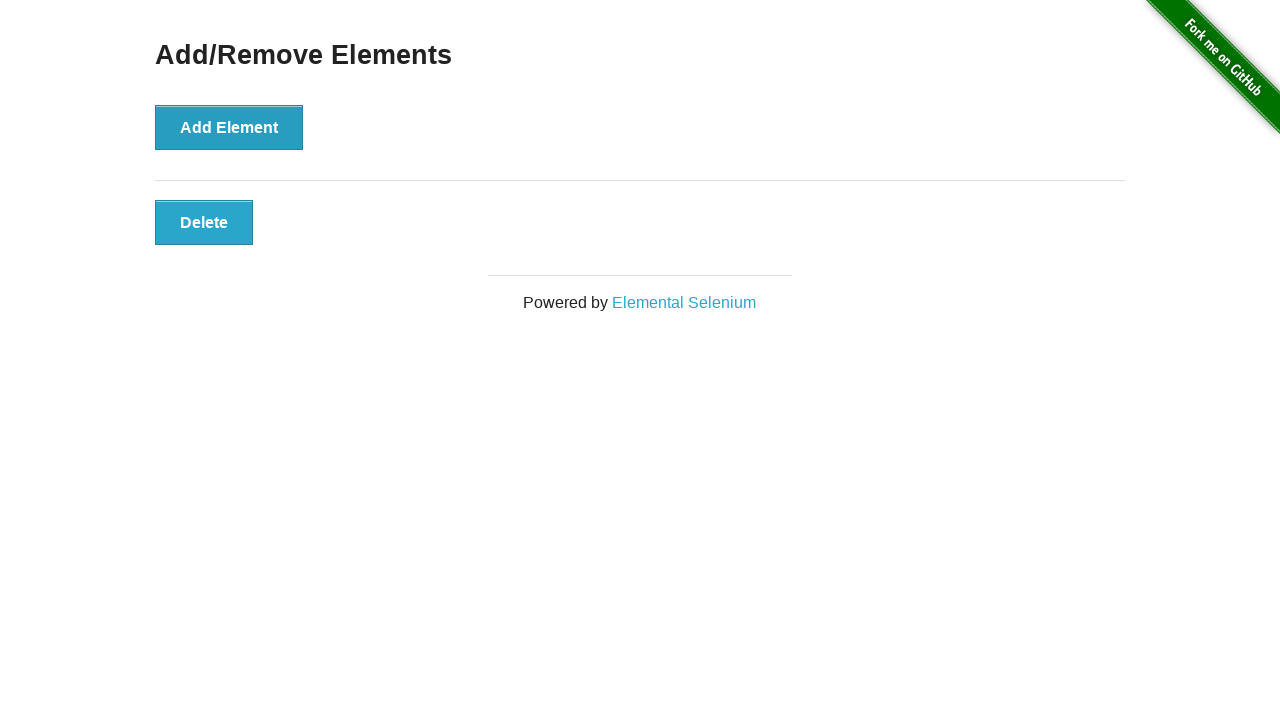

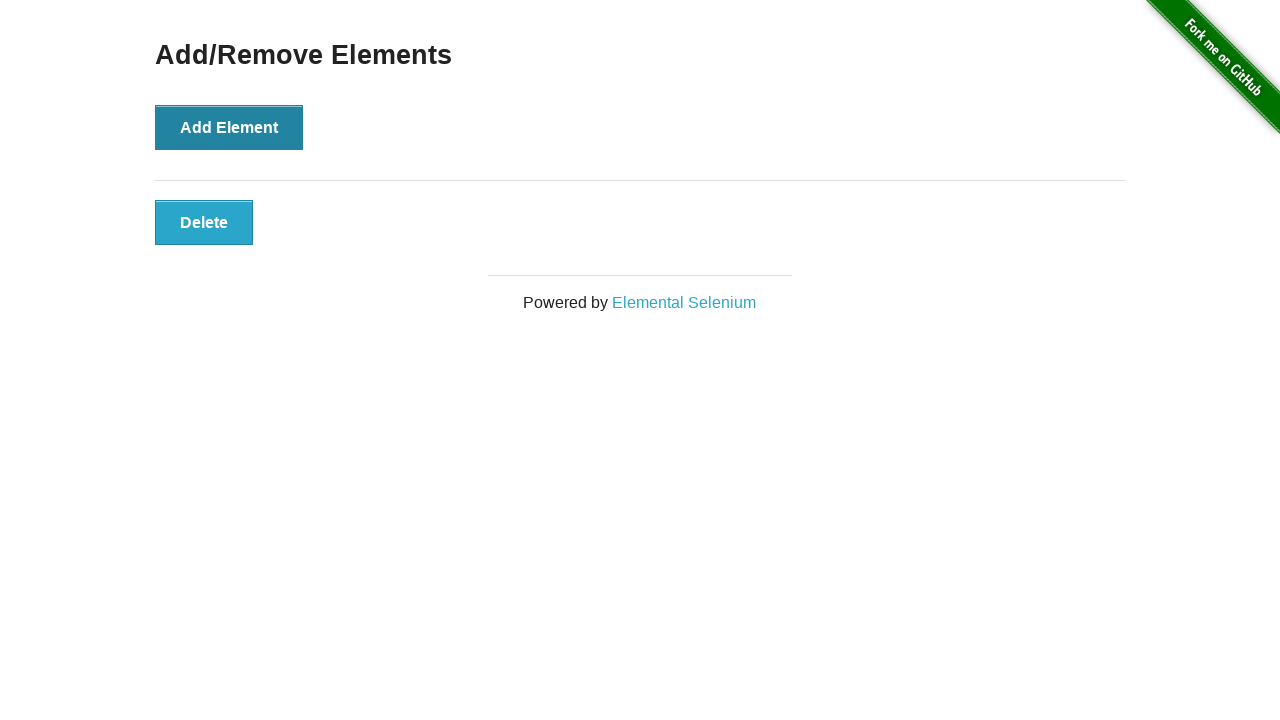